Tests drag and drop functionality by dragging an element from source to destination within an iframe

Starting URL: https://jqueryui.com/droppable

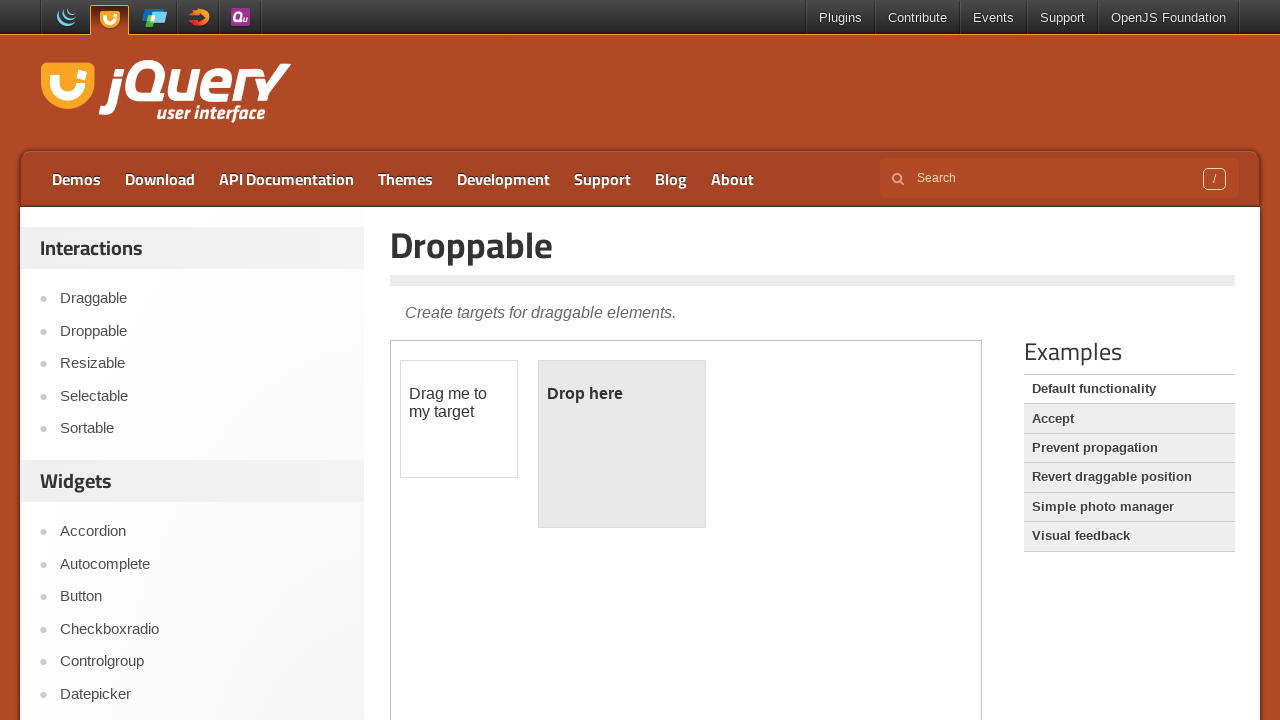

Located the first iframe on the page
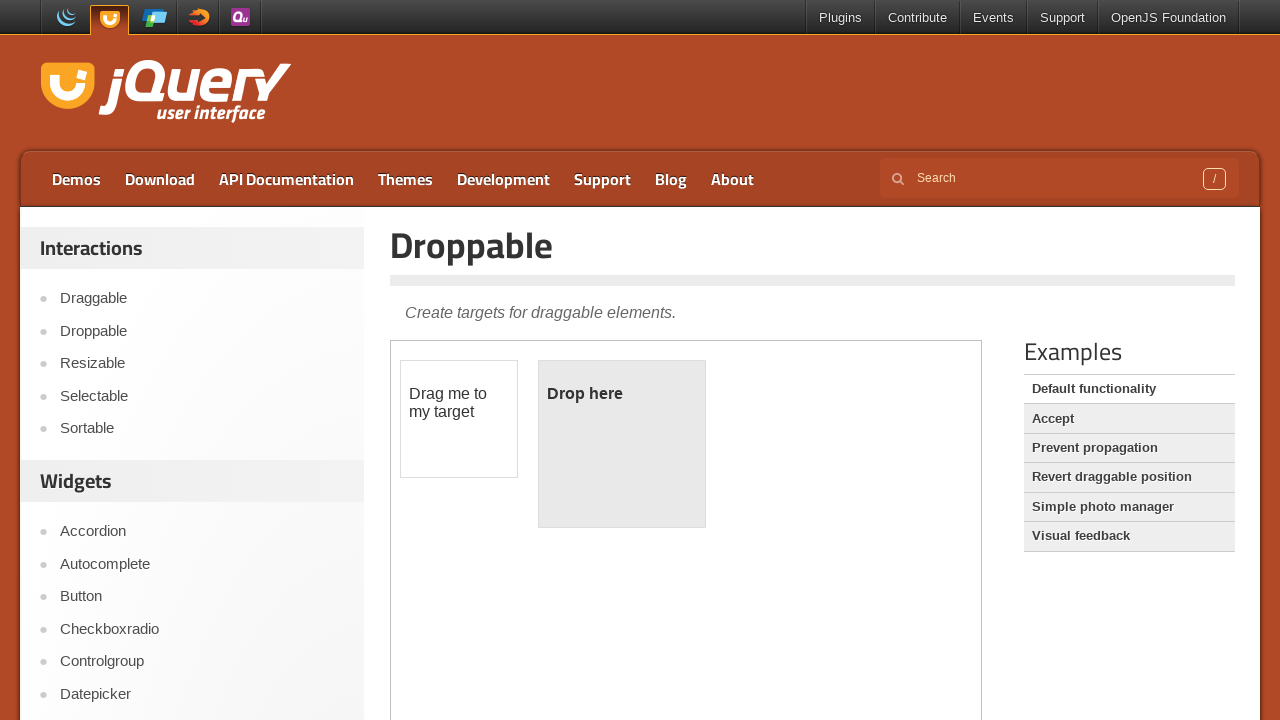

Located the draggable source element with id 'draggable'
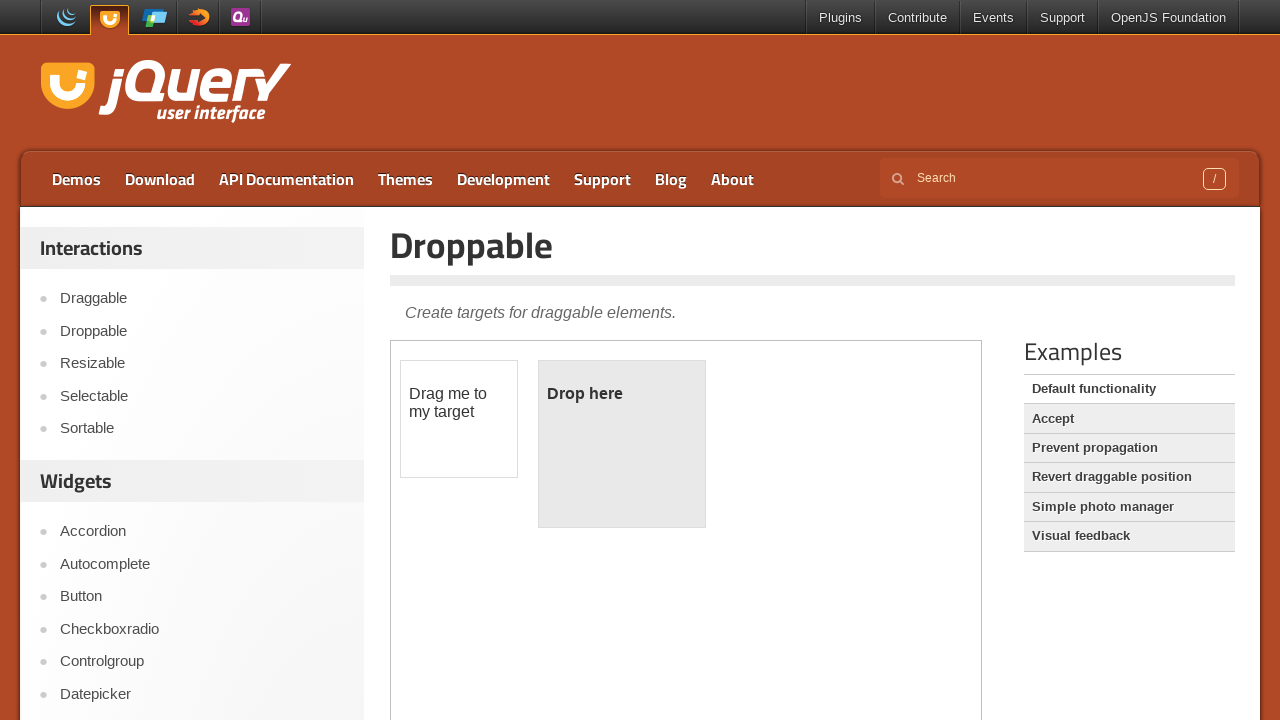

Located the droppable destination element with id 'droppable'
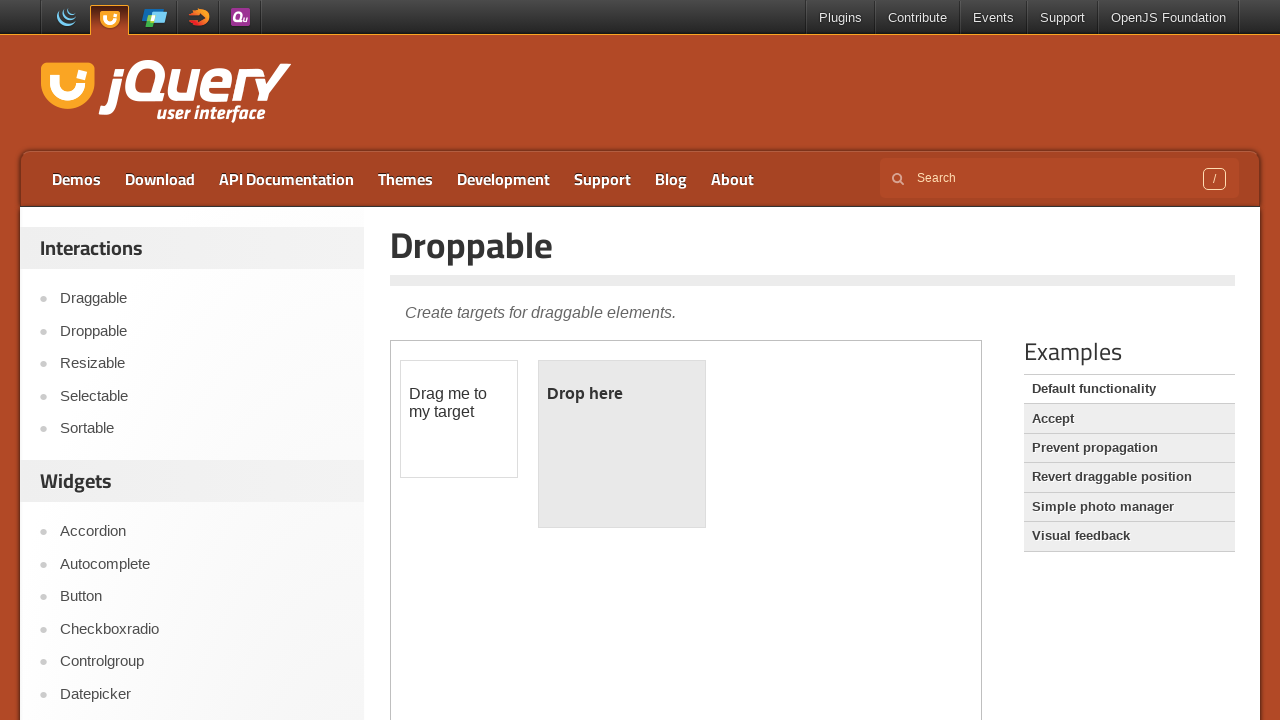

Dragged the source element to the destination element at (622, 444)
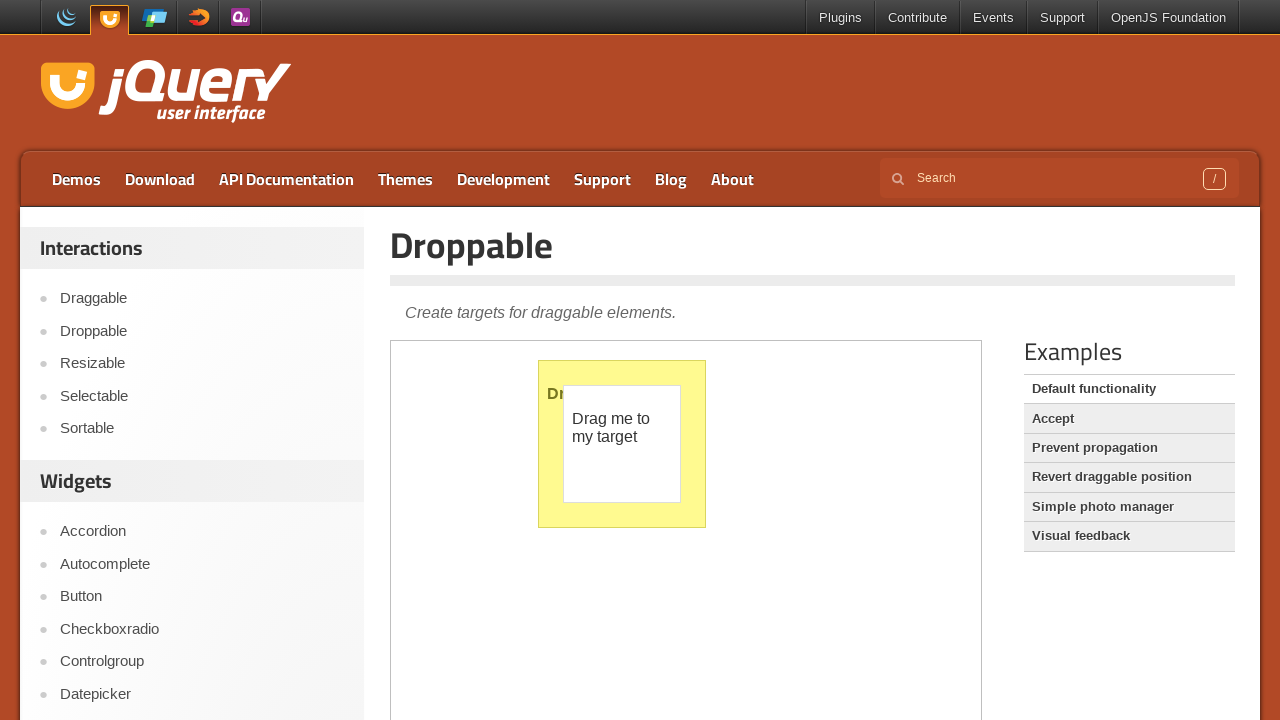

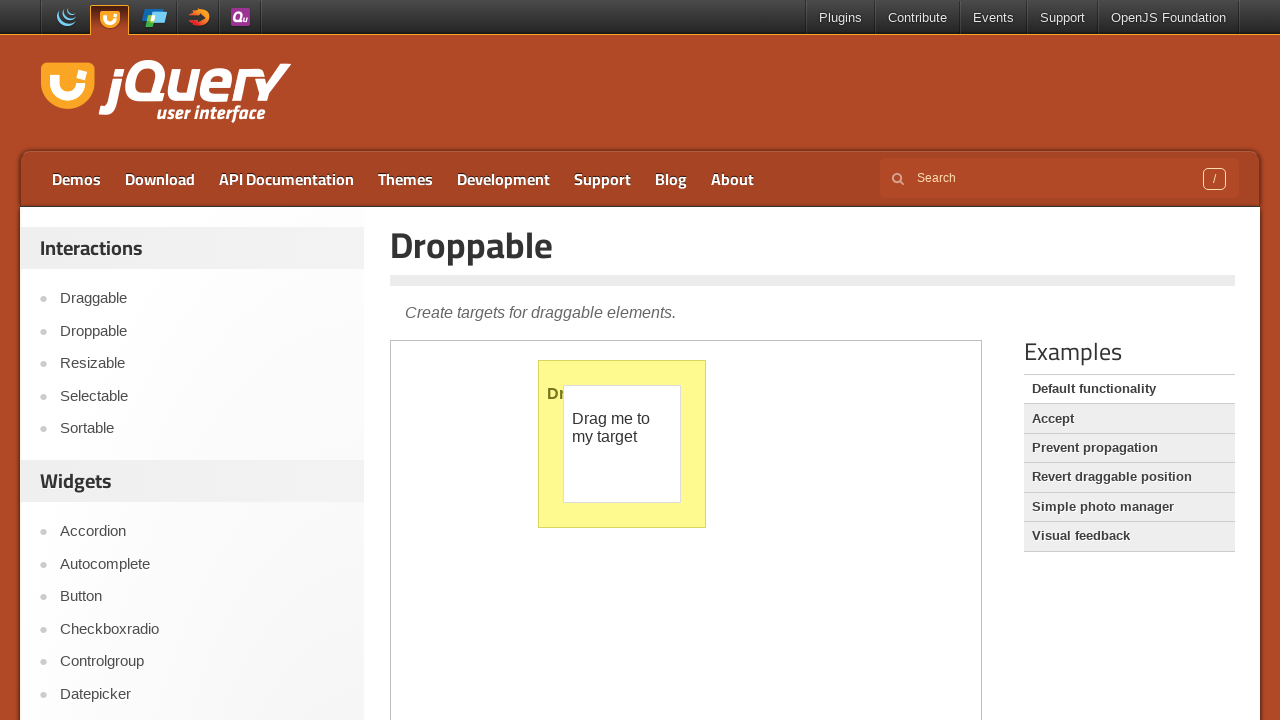